Tests window handling by clicking a link that opens a new window, switching to it to verify content, then switching back to the main window

Starting URL: https://the-internet.herokuapp.com/windows

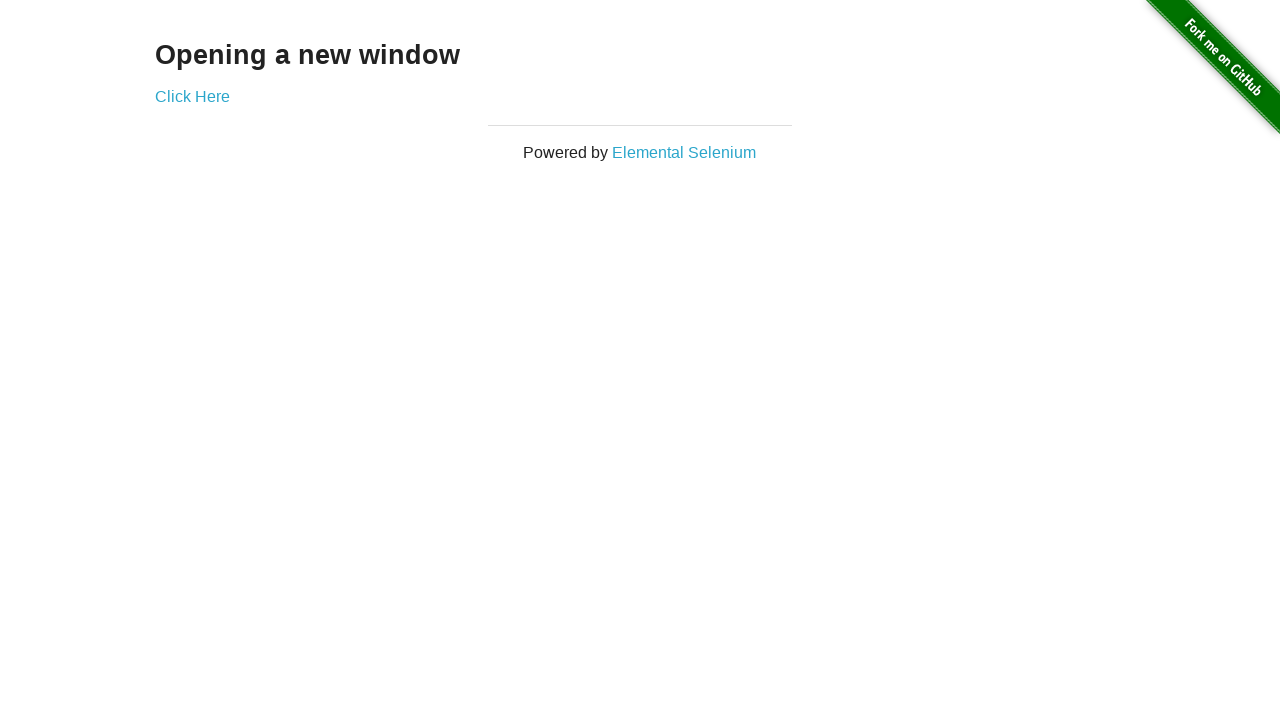

Stored main window/page context
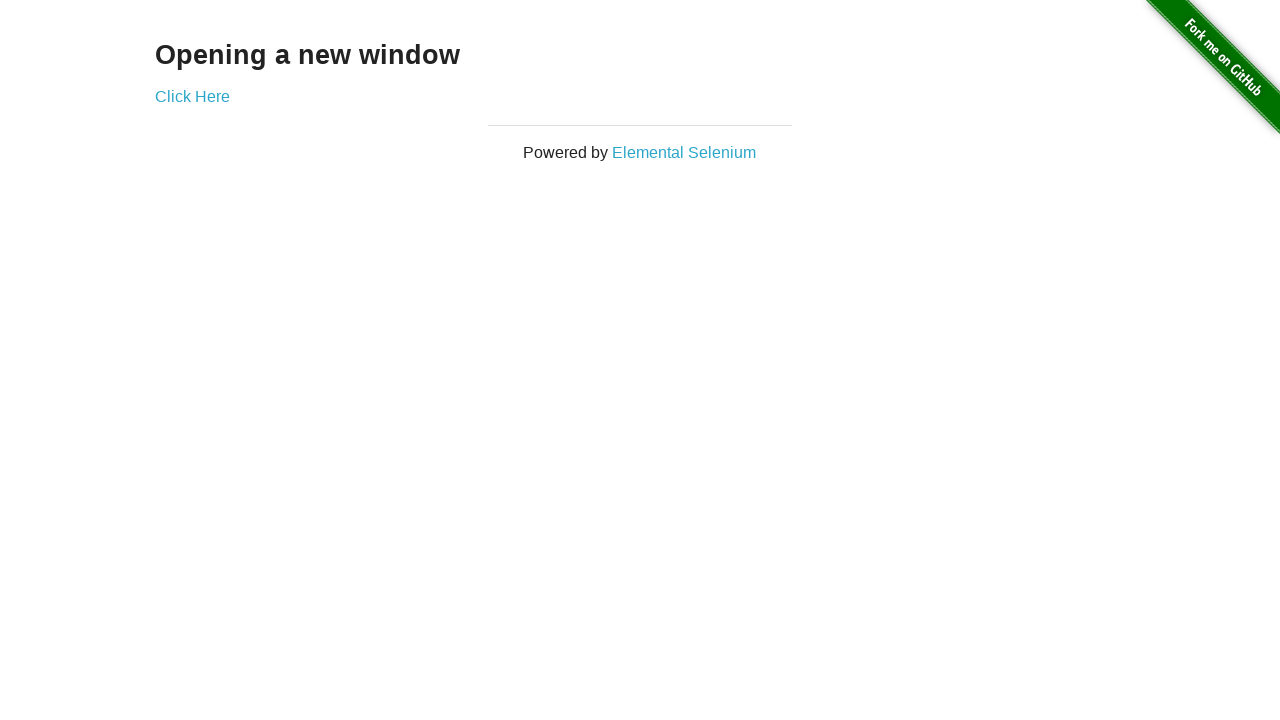

Clicked link to open new window at (192, 96) on xpath=//a[contains(text(),'Click Here')]
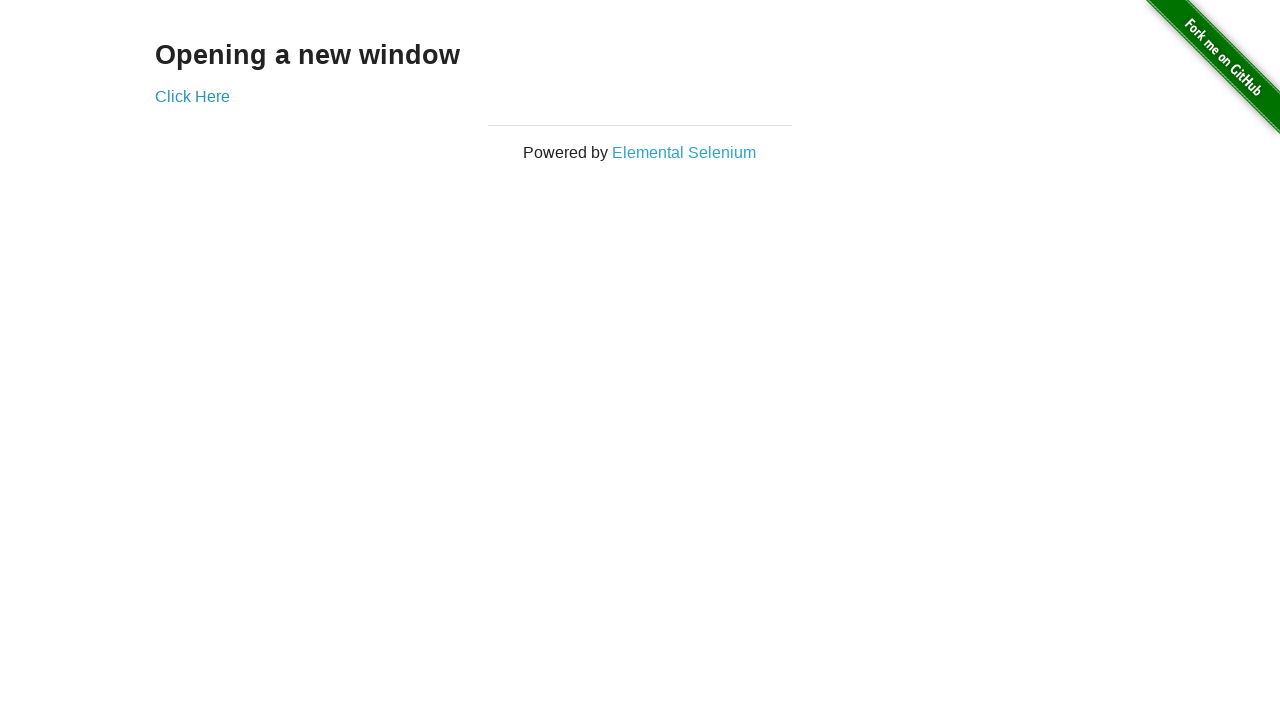

New window opened and captured
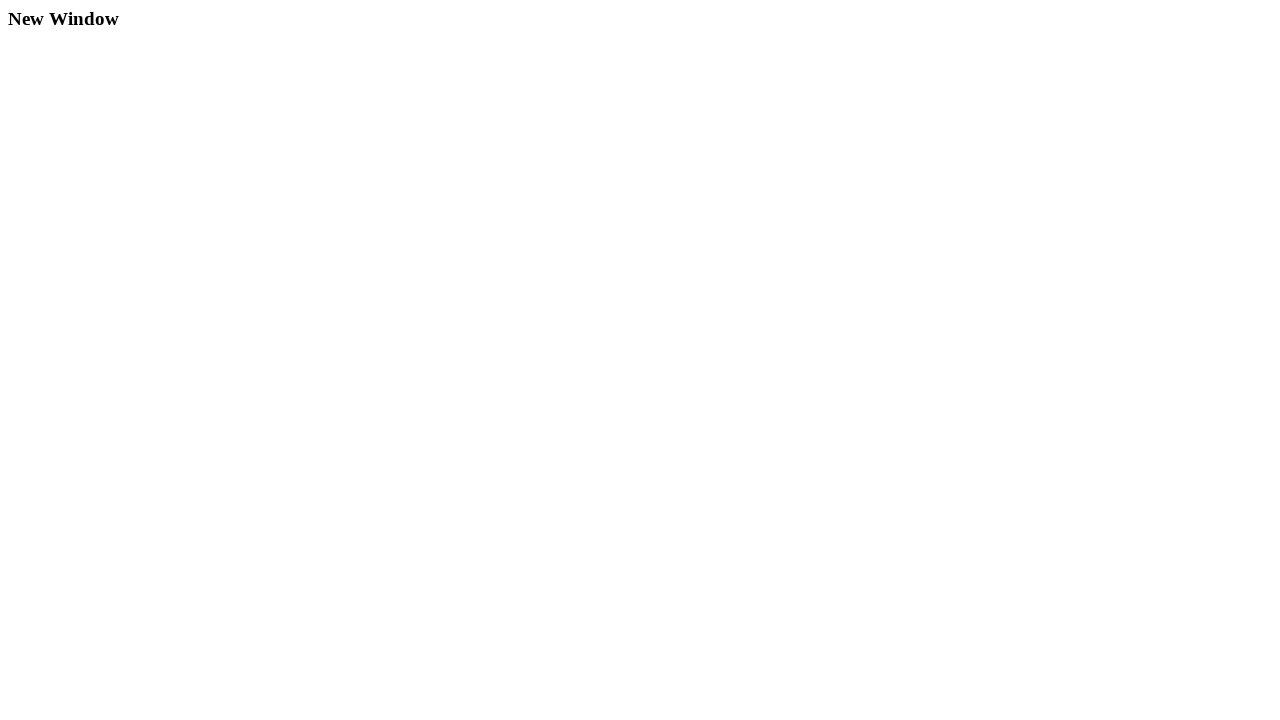

New page finished loading
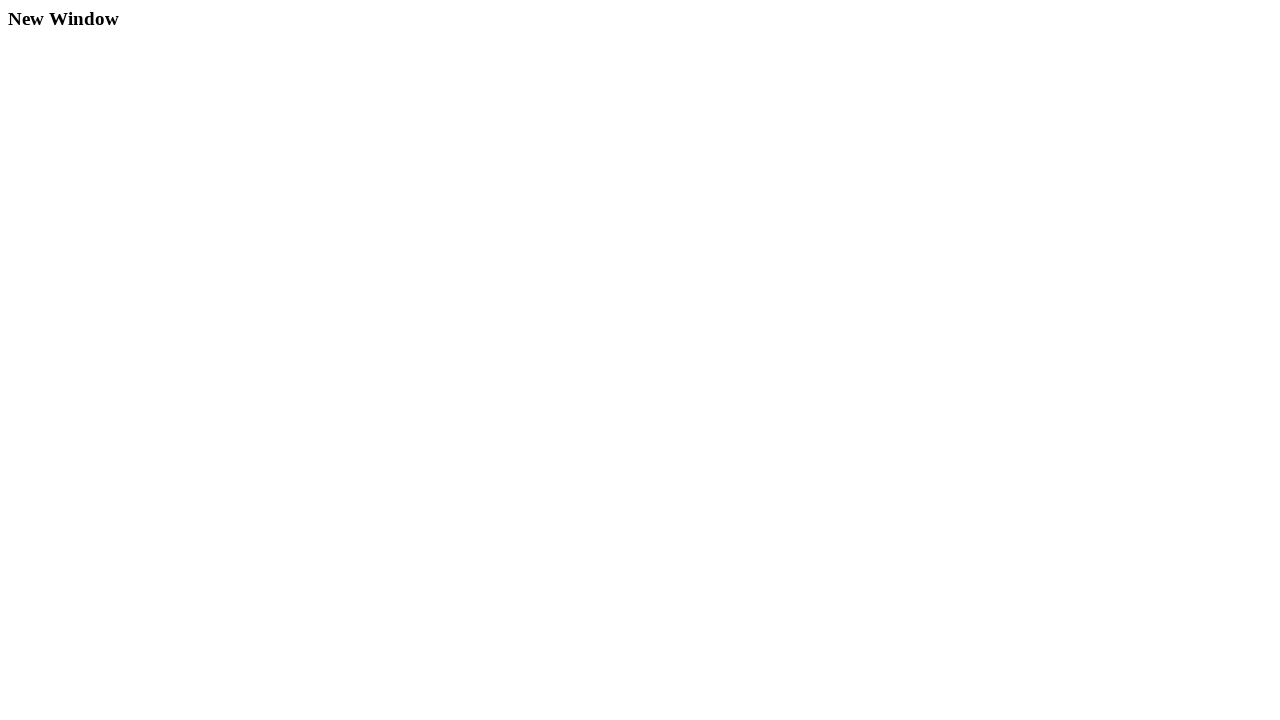

Verified 'New Window' text is present in new page content
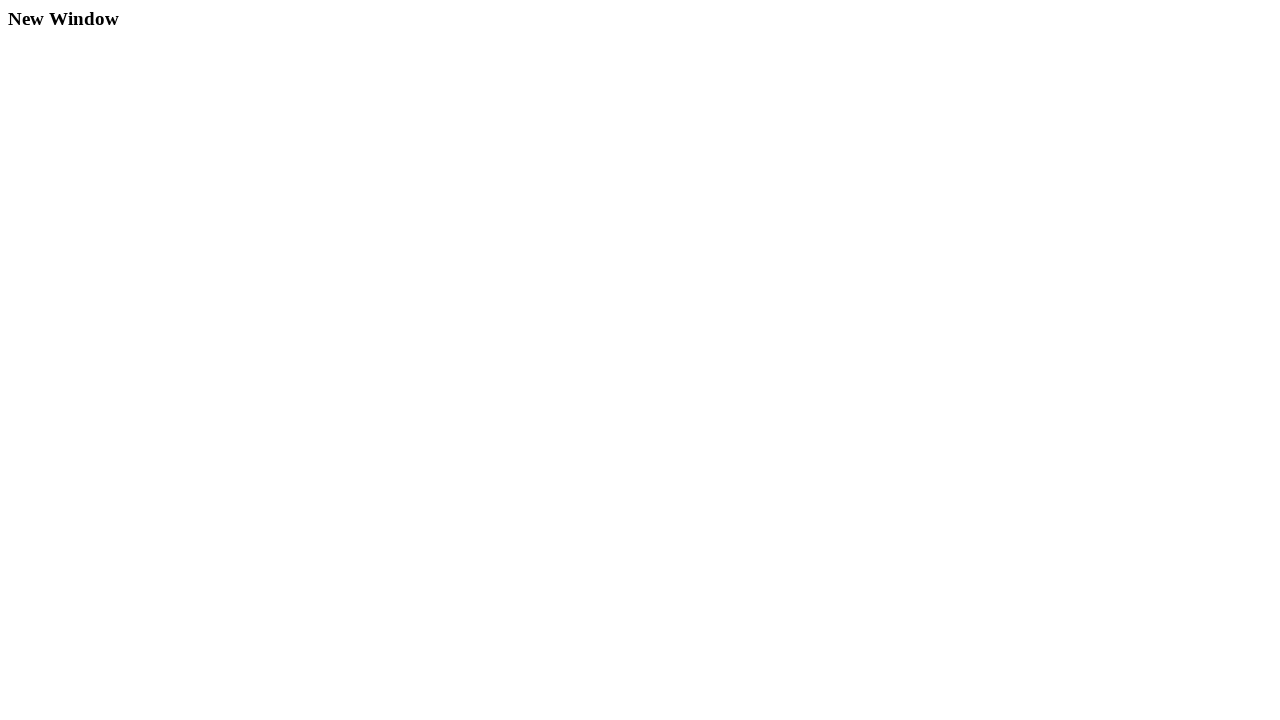

Closed new window and returned to main page
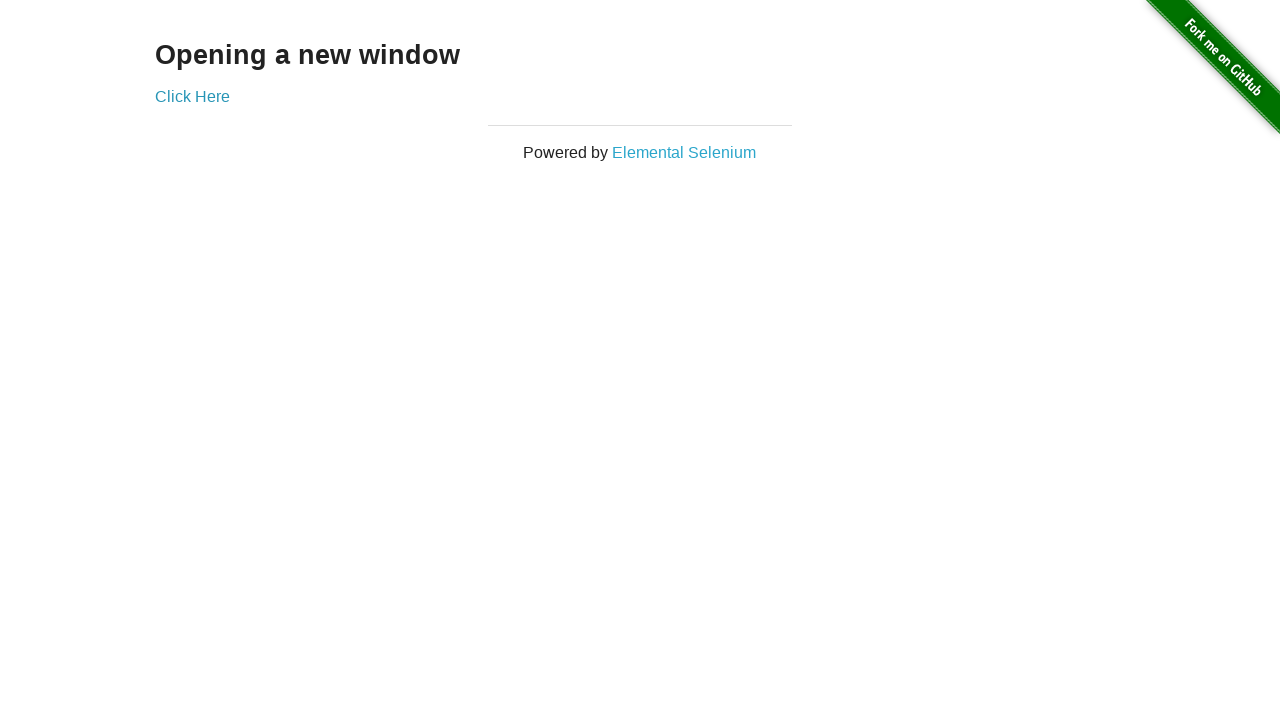

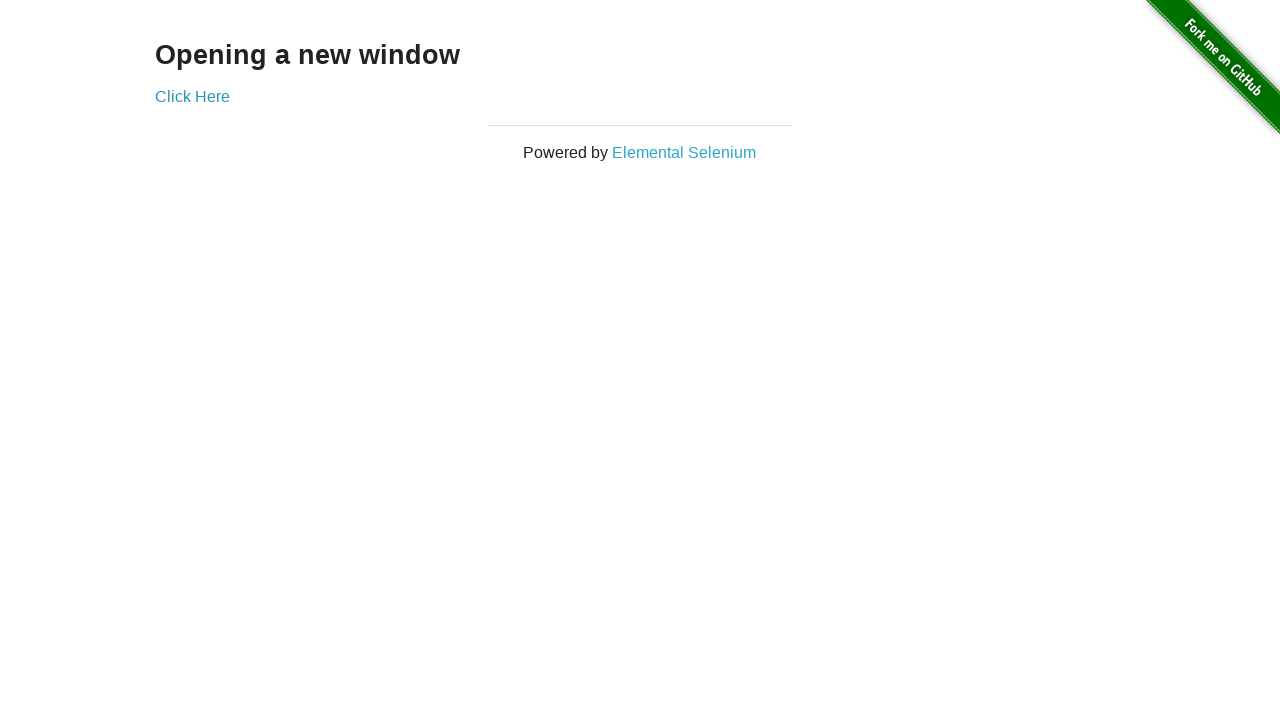